Tests drag and drop functionality on jQuery UI draggable demo by clicking and holding an element and moving it to a new position

Starting URL: http://jqueryui.com/draggable/

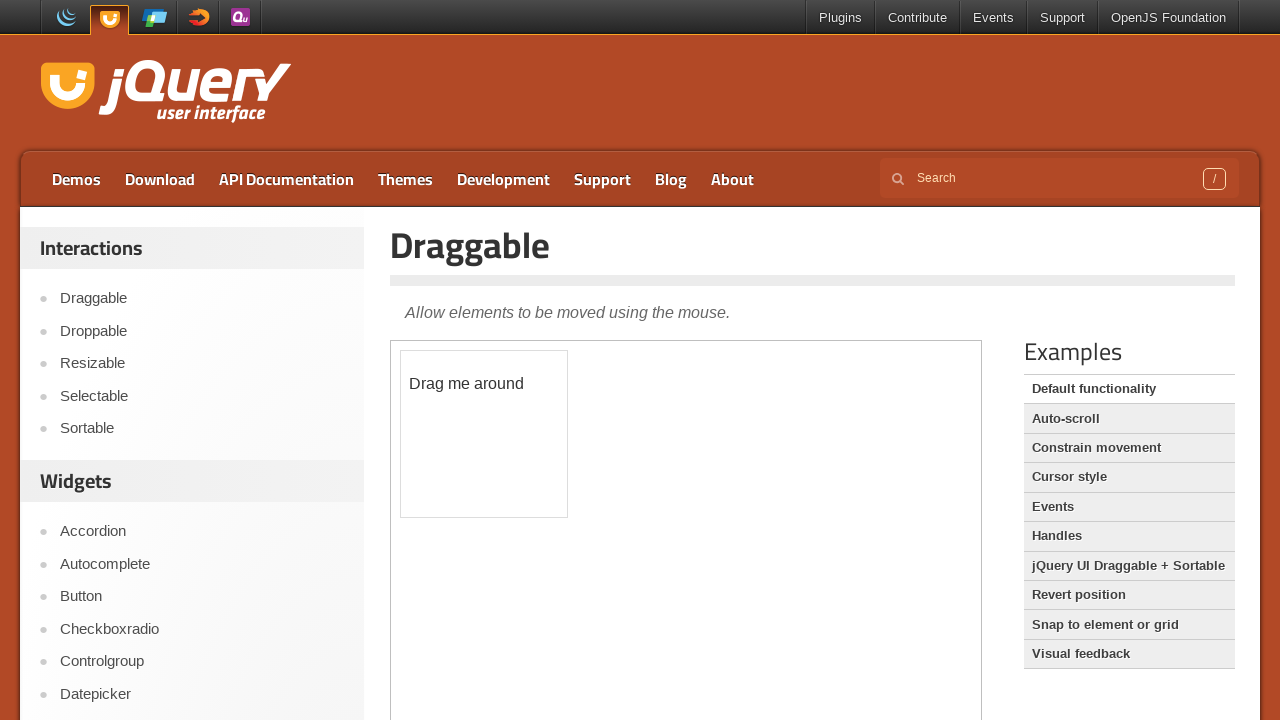

Located iframe containing draggable element
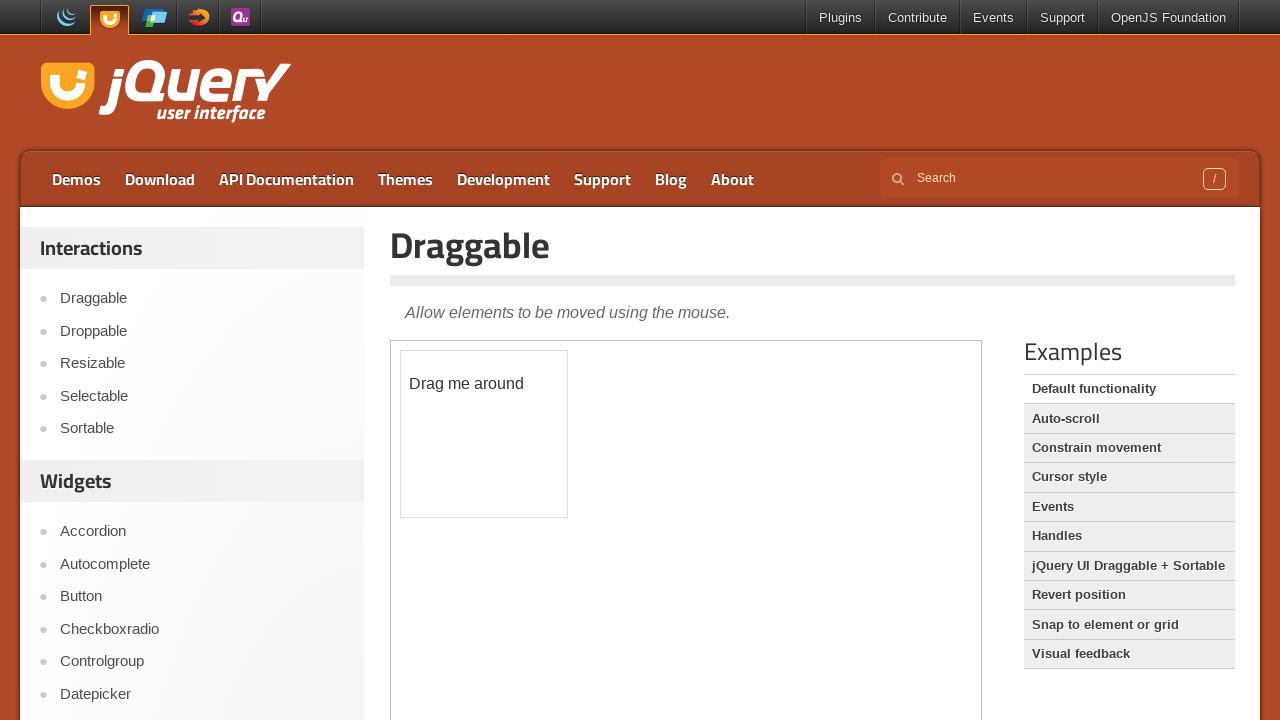

Located draggable element with id 'draggable'
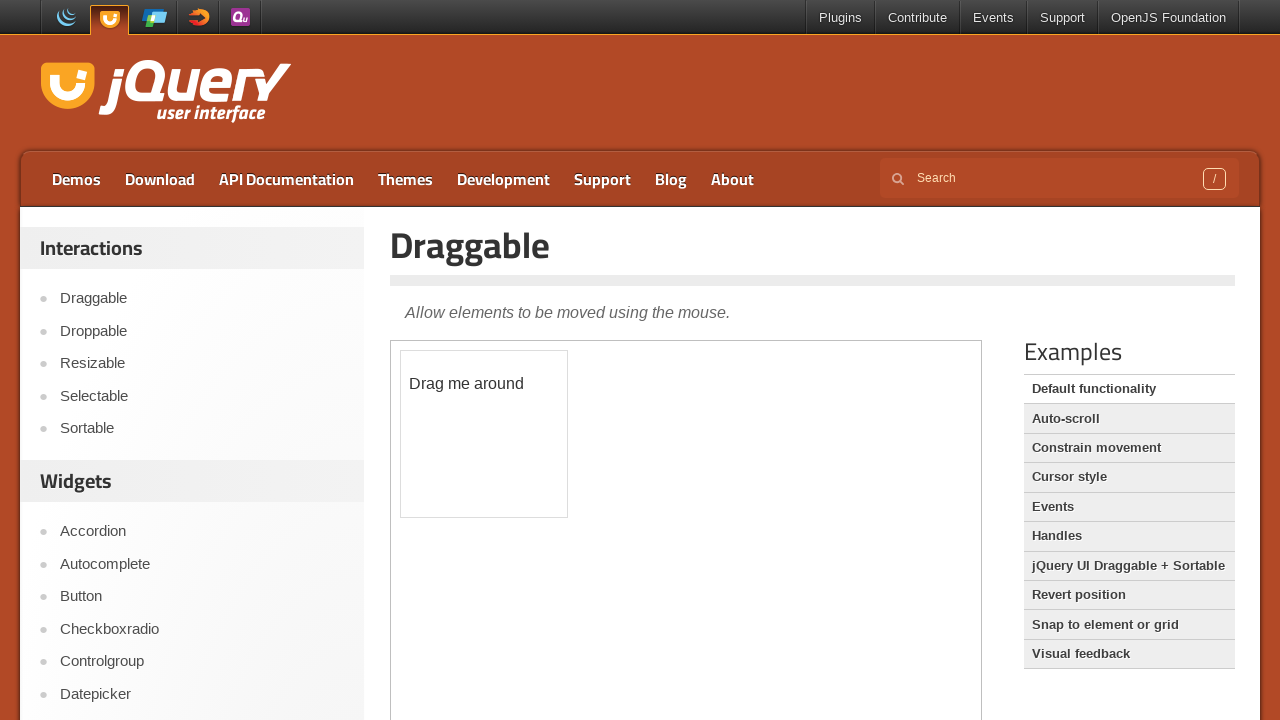

Retrieved bounding box of draggable element
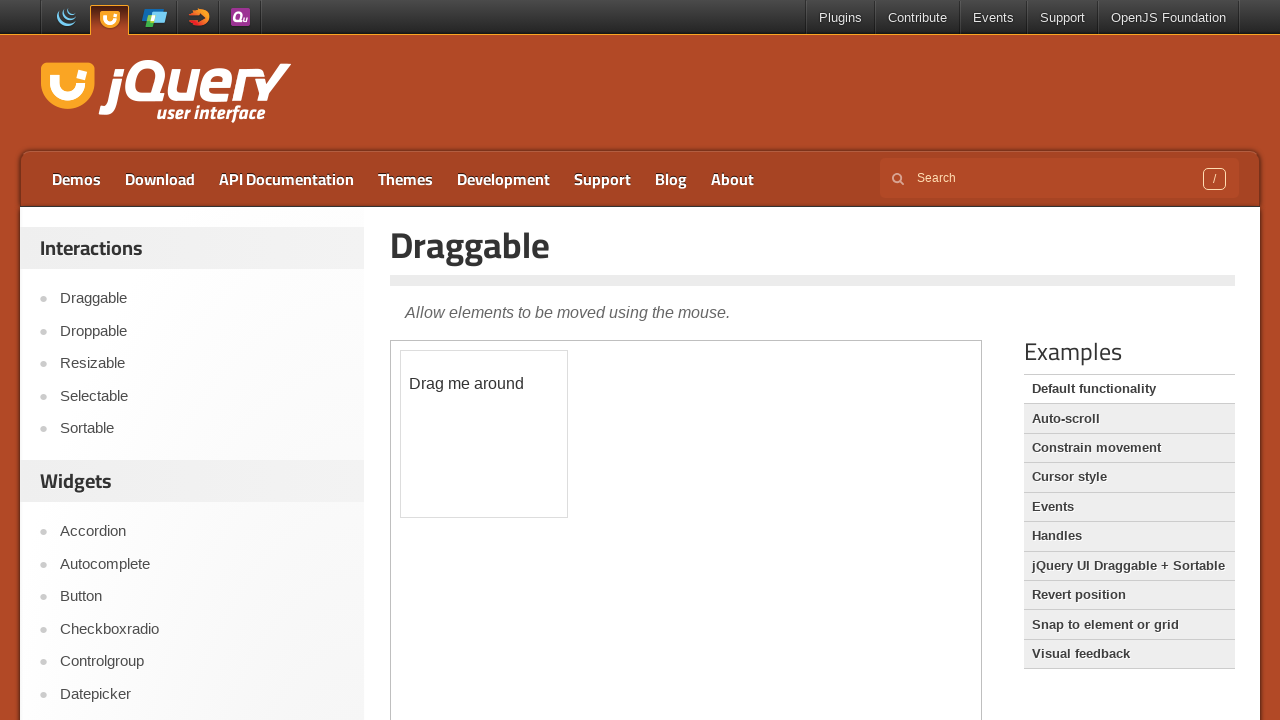

Moved mouse to center of draggable element at (484, 434)
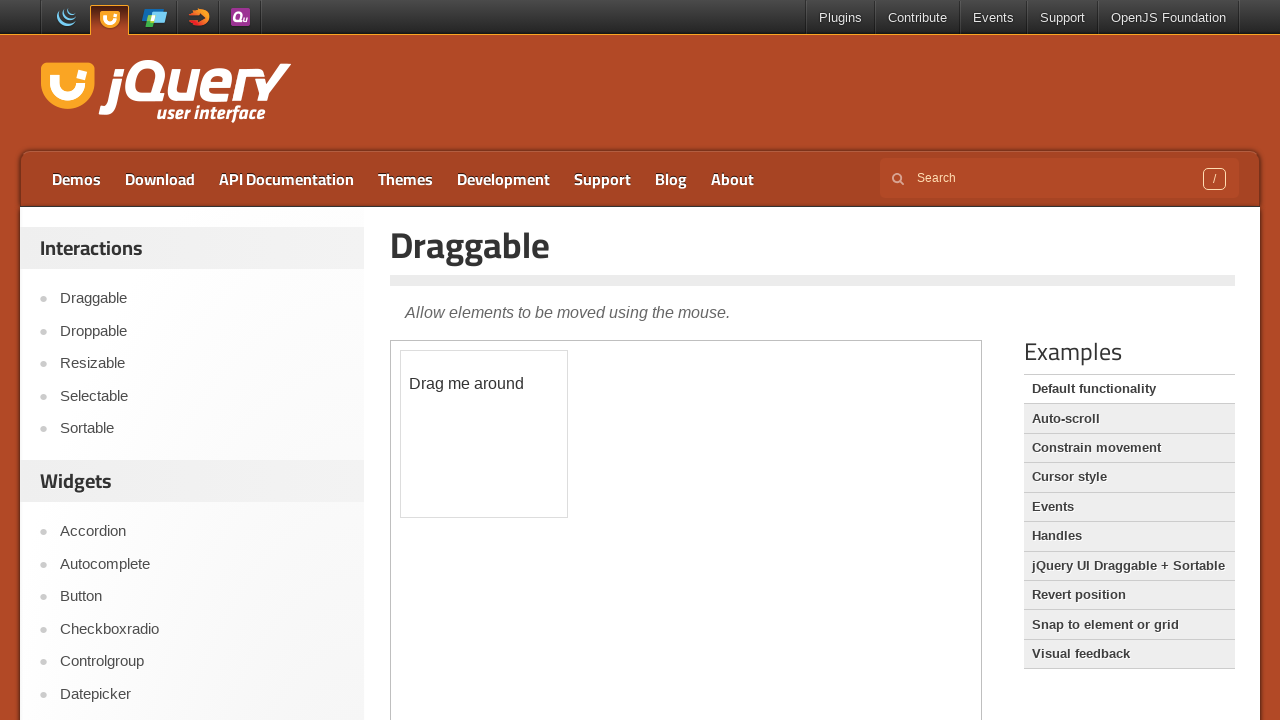

Pressed mouse button down to start drag at (484, 434)
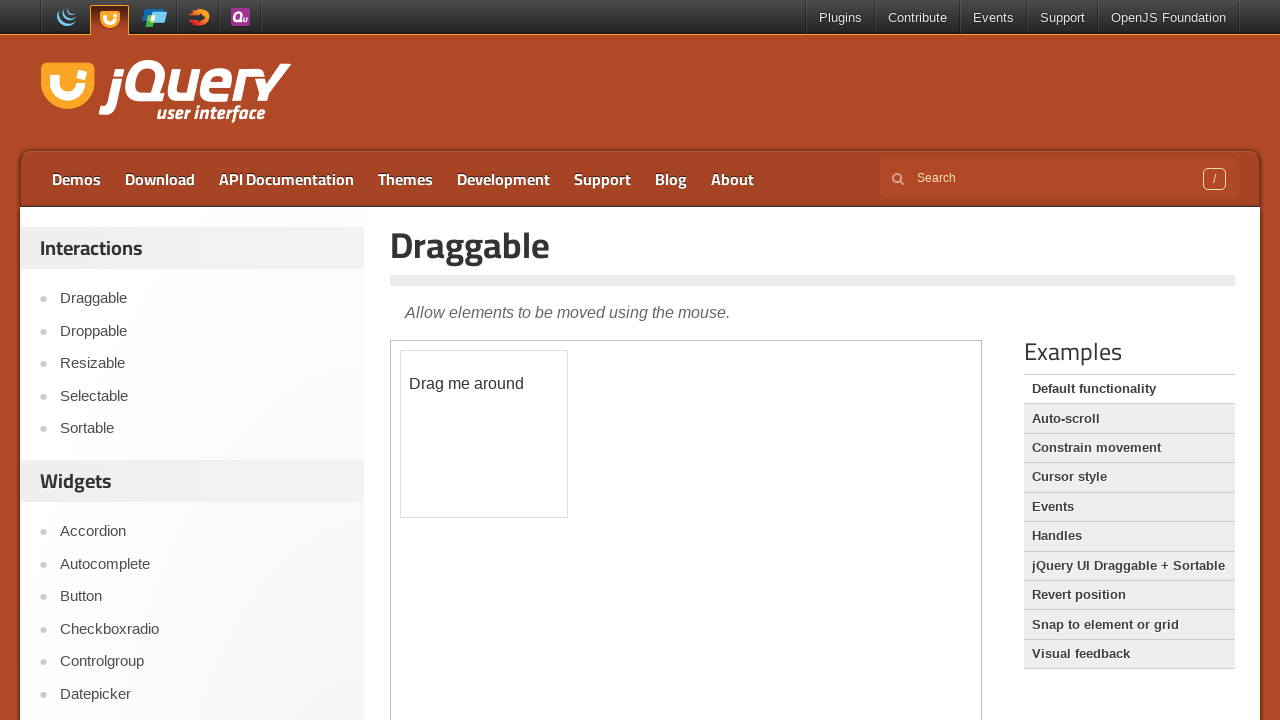

Dragged element 200px right and 90px down at (684, 524)
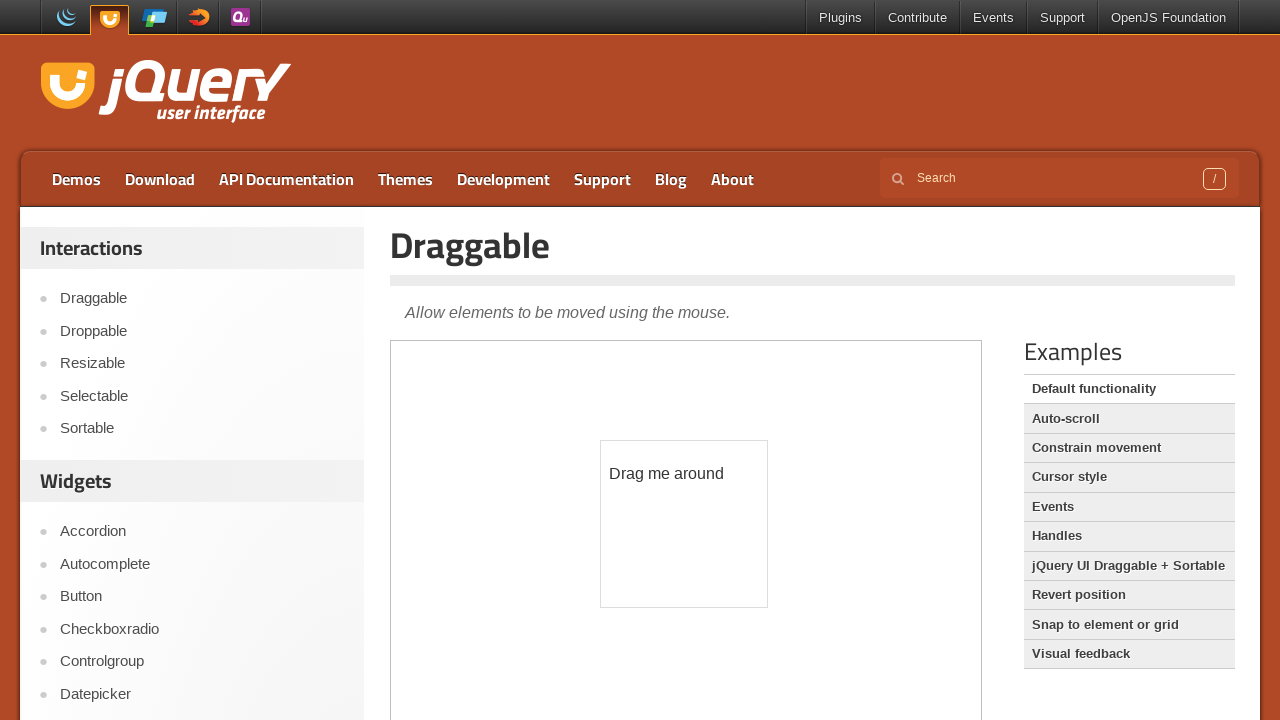

Released mouse button to complete drag and drop at (684, 524)
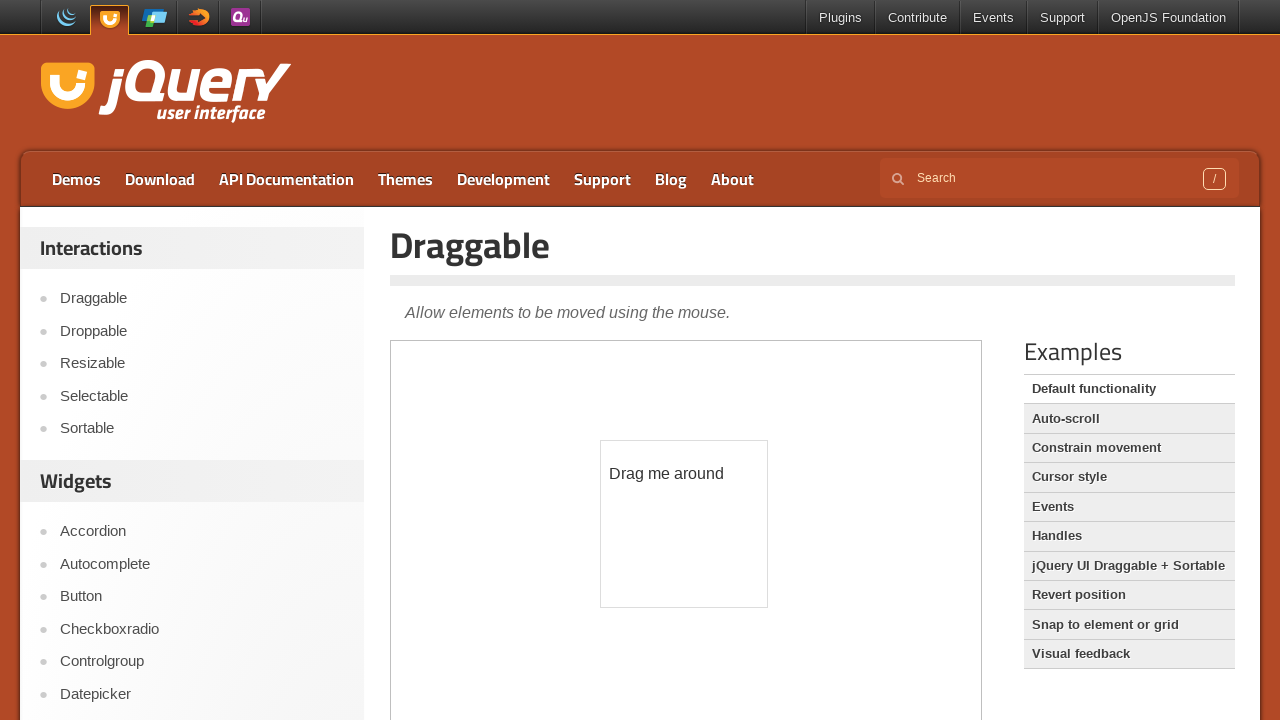

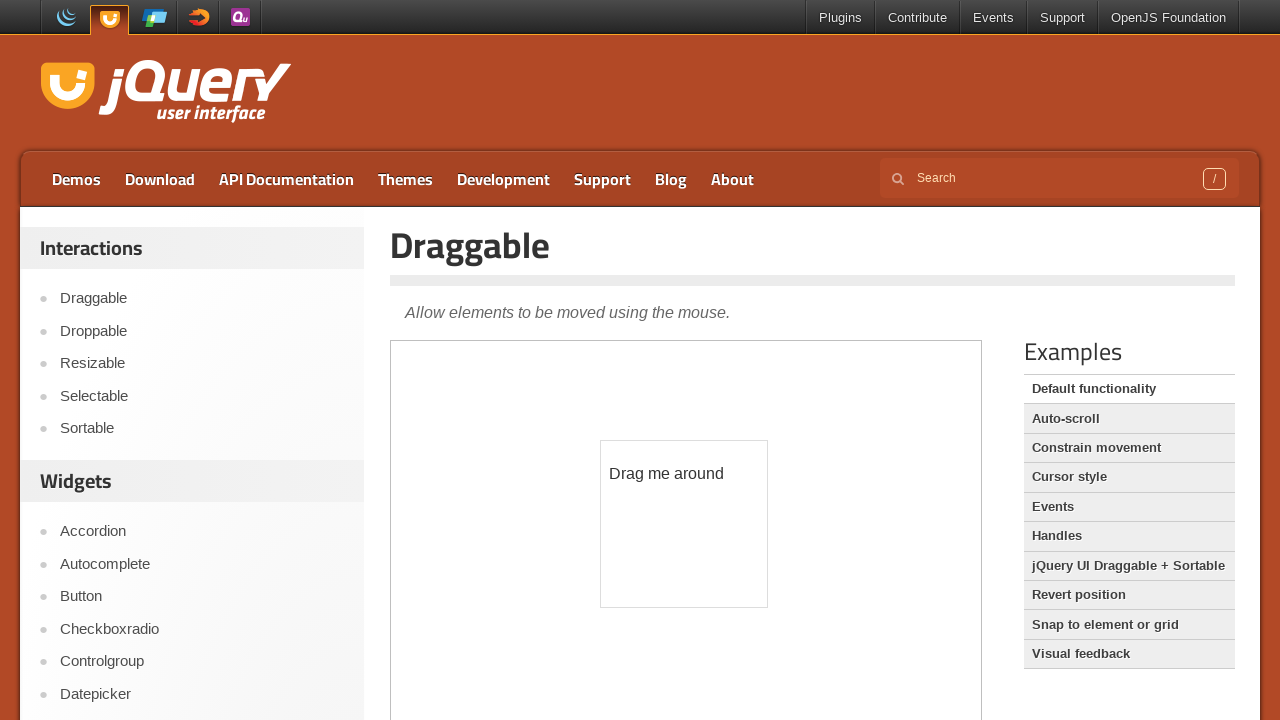